Tests navigating to a specific page number in pagination

Starting URL: https://www.olx.ua/list/

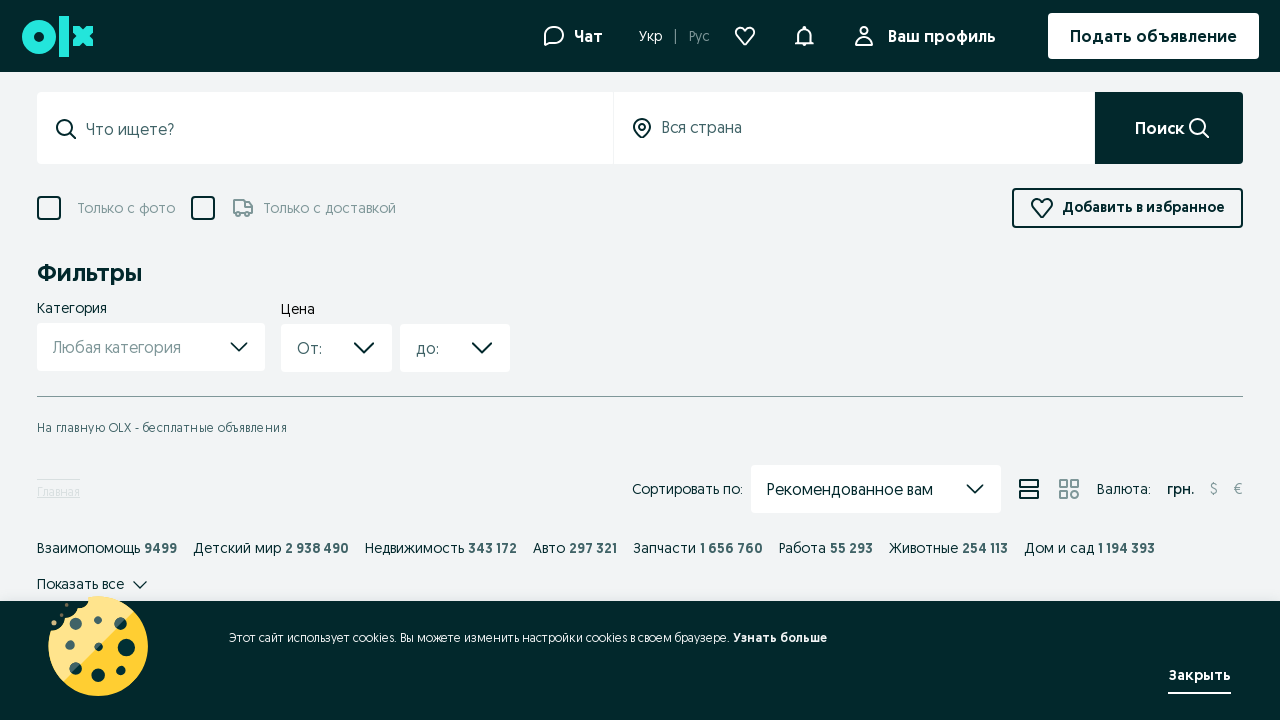

Clicked on page number 9 in pagination at (88, 548) on a:has-text('9')
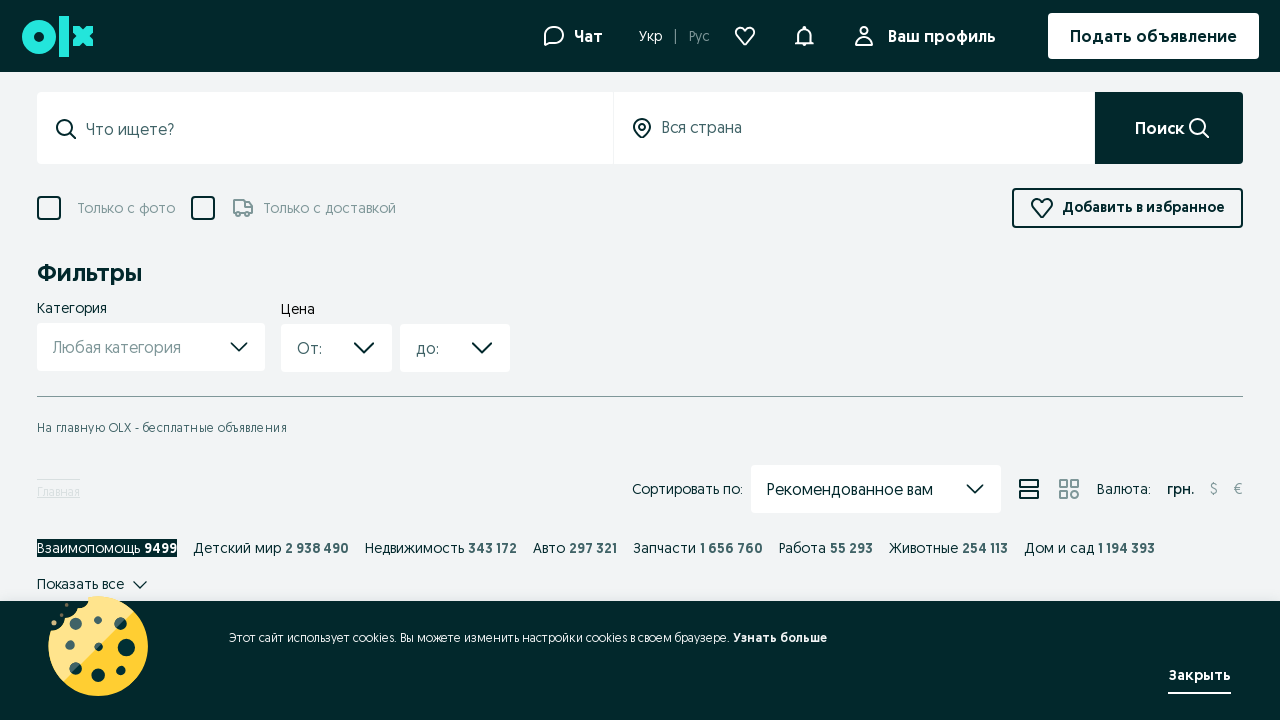

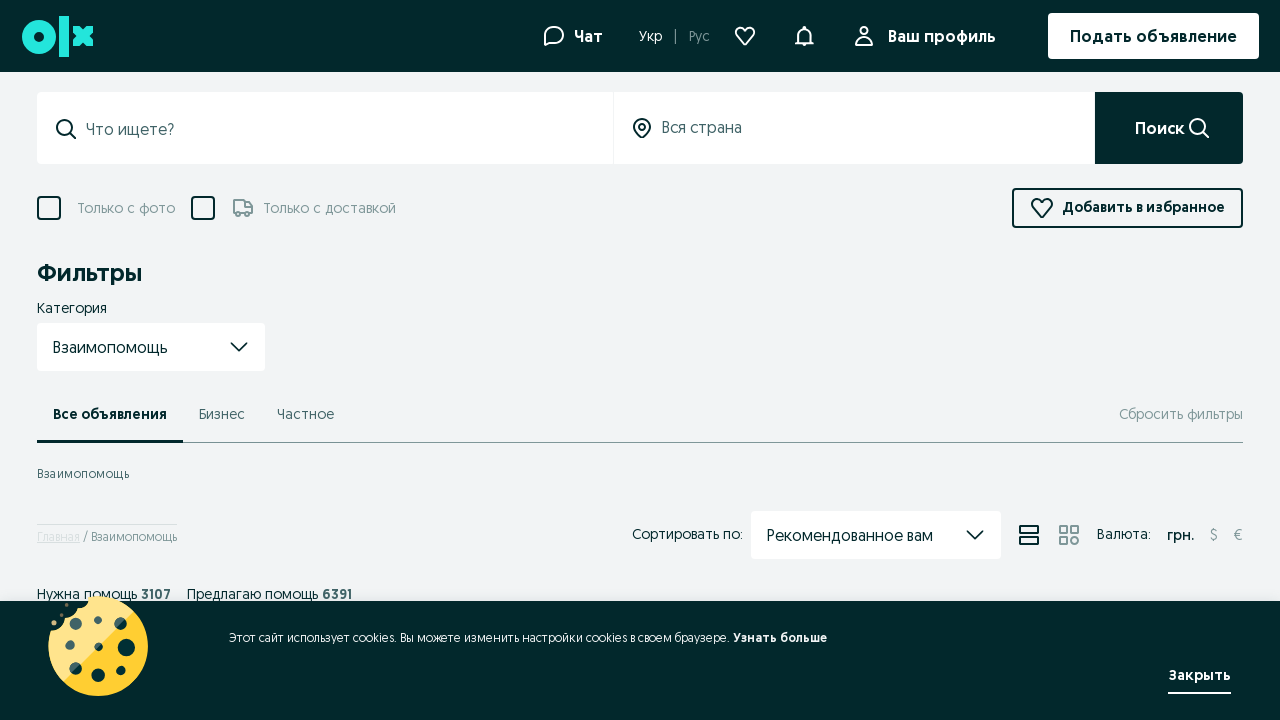